Tests a registration form by filling in required fields (first name, last name, email) and submitting the form, then verifies successful registration message is displayed.

Starting URL: http://suninjuly.github.io/registration1.html

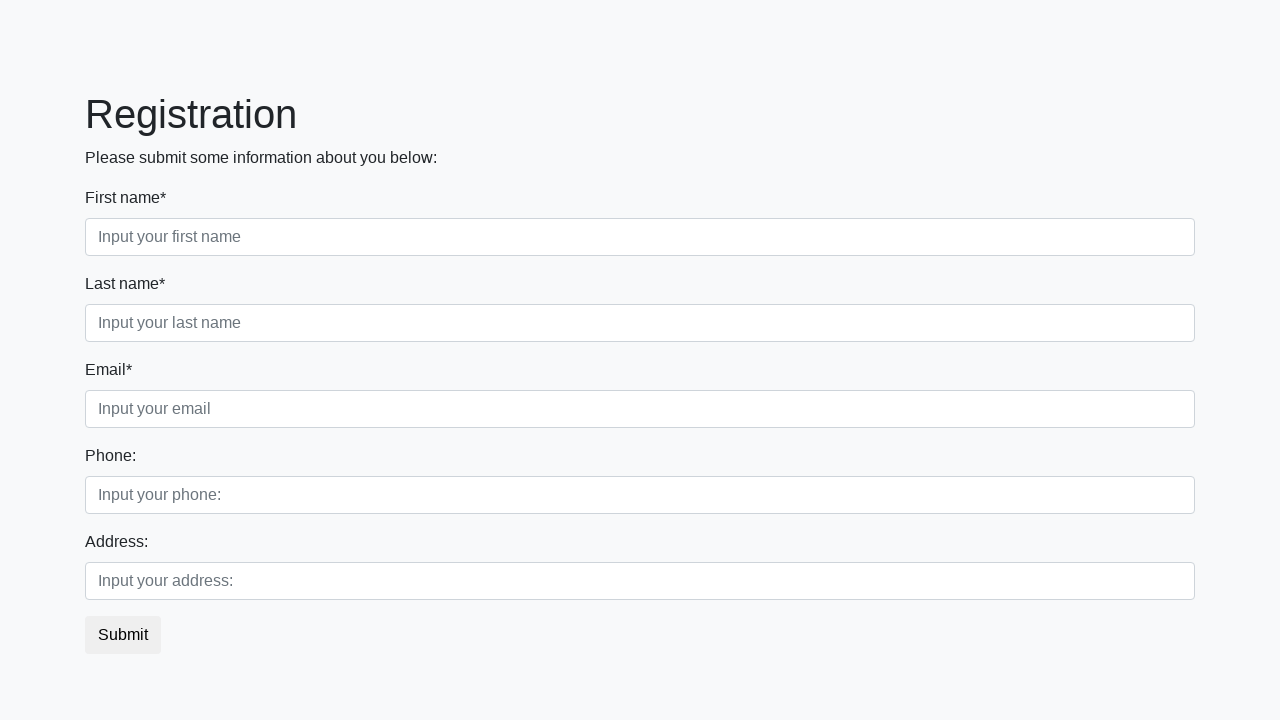

Filled first name field with 'Ivan' on .form-group.first_class input:required
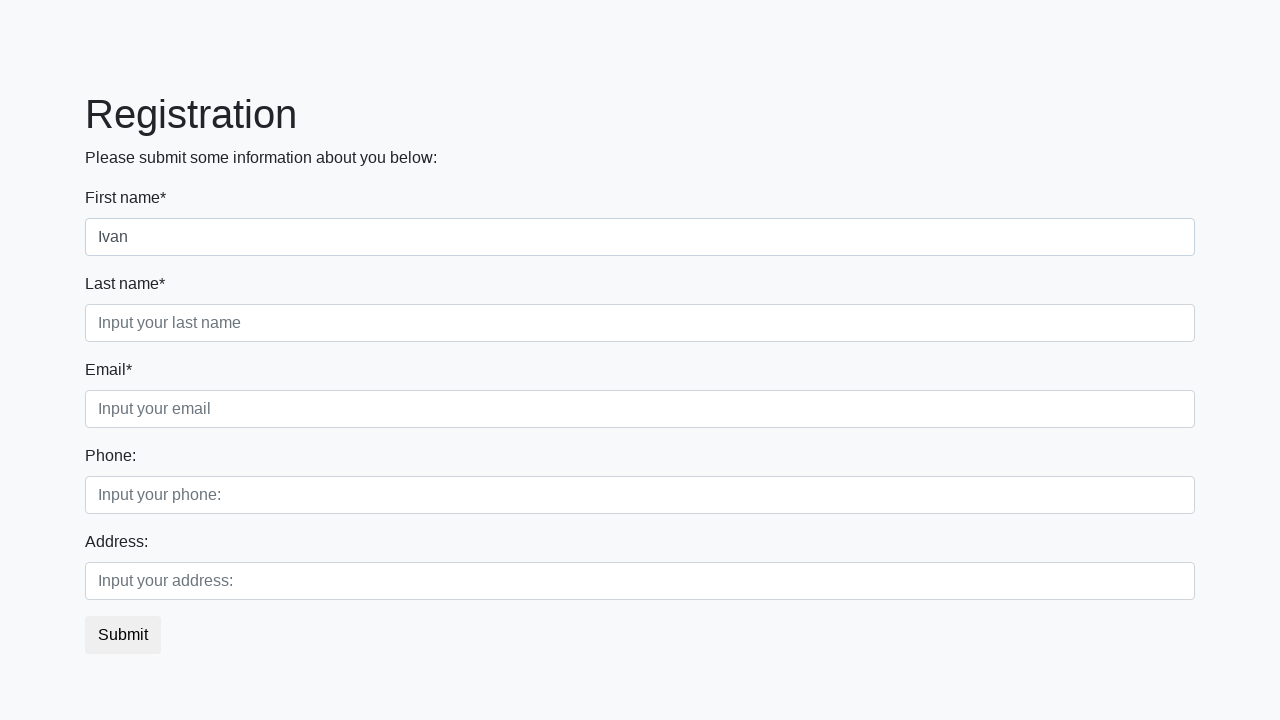

Filled last name field with 'Petrov' on .form-group.second_class input:required
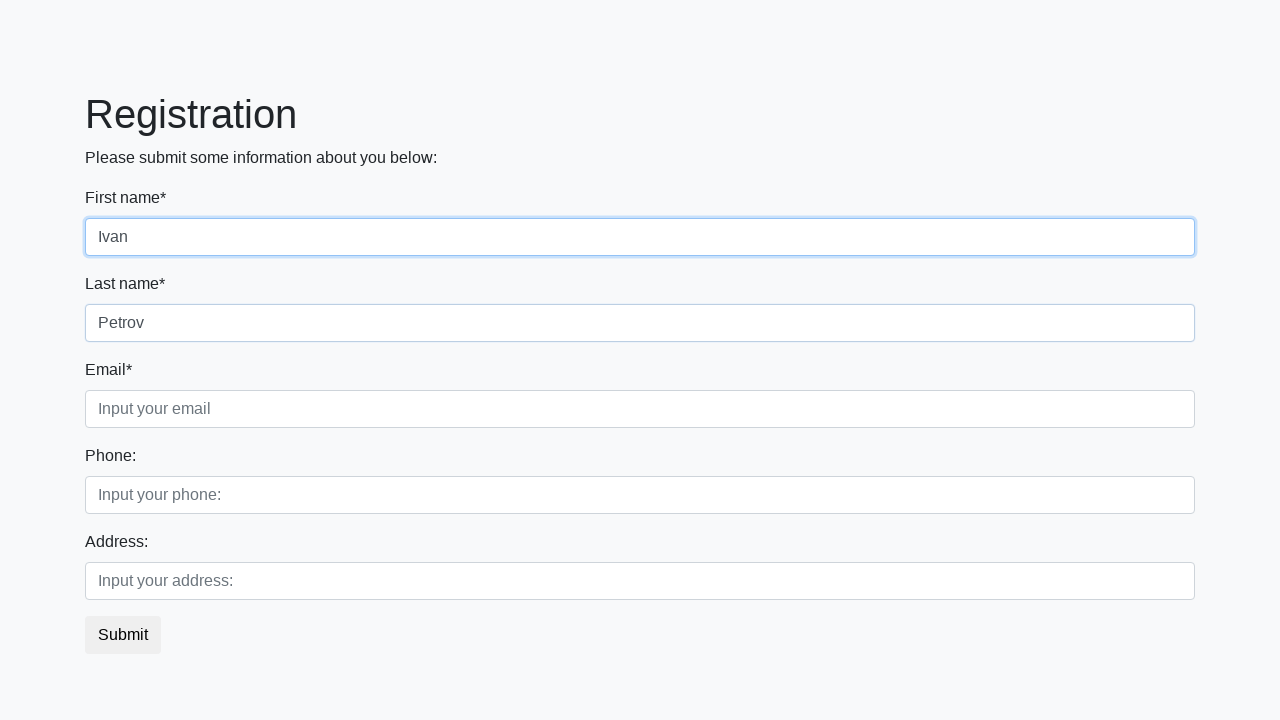

Filled email field with 'testuser847@mail.ru' on .form-group.third_class input:required
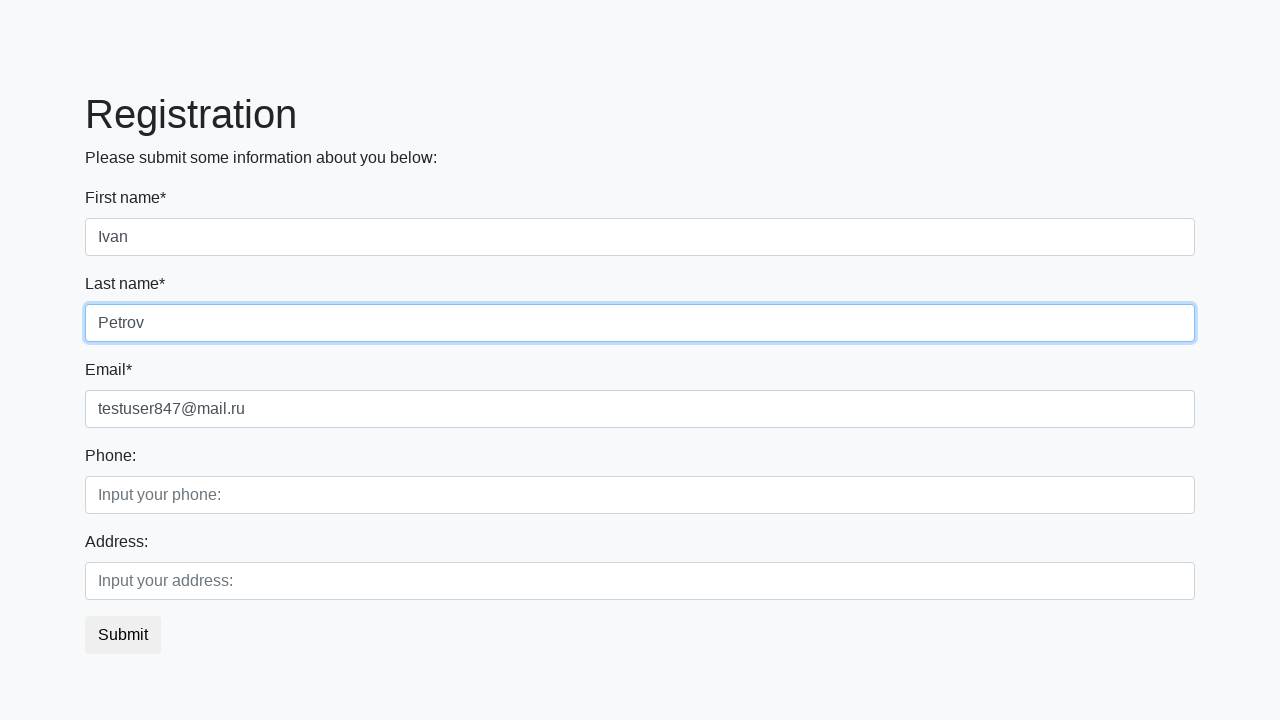

Clicked submit button to register at (123, 635) on button.btn
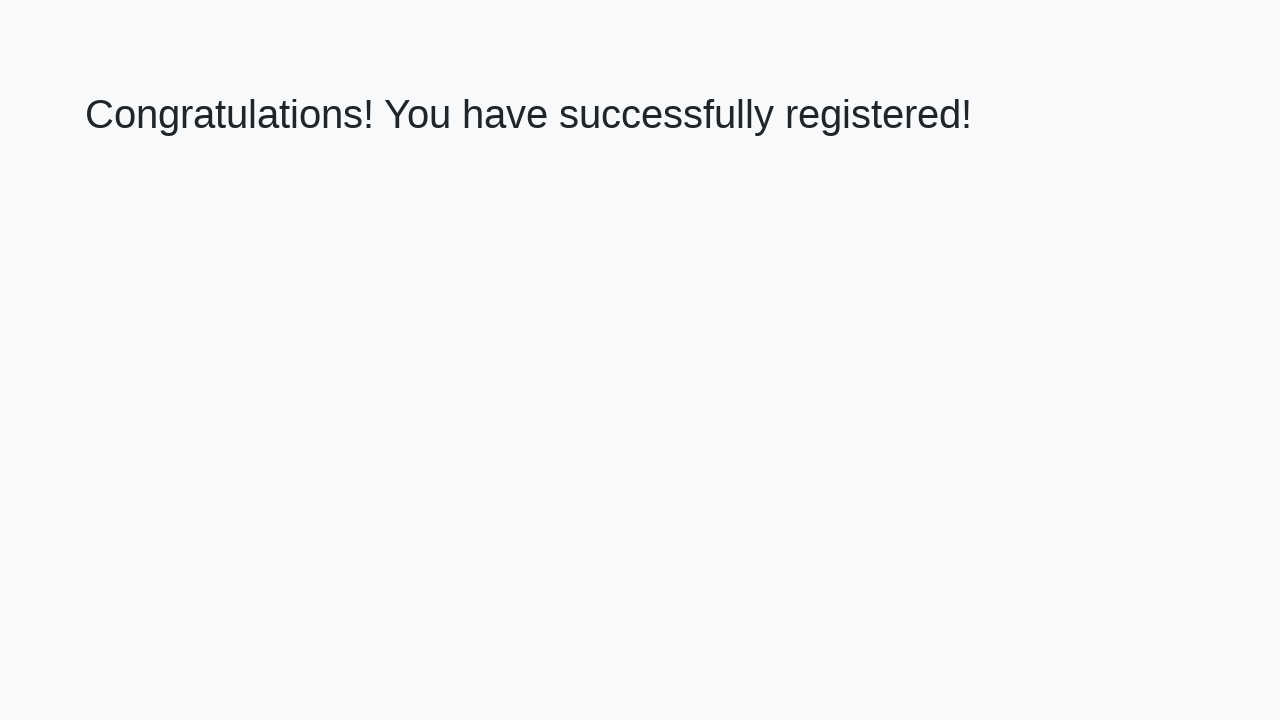

Success message displayed - registration completed
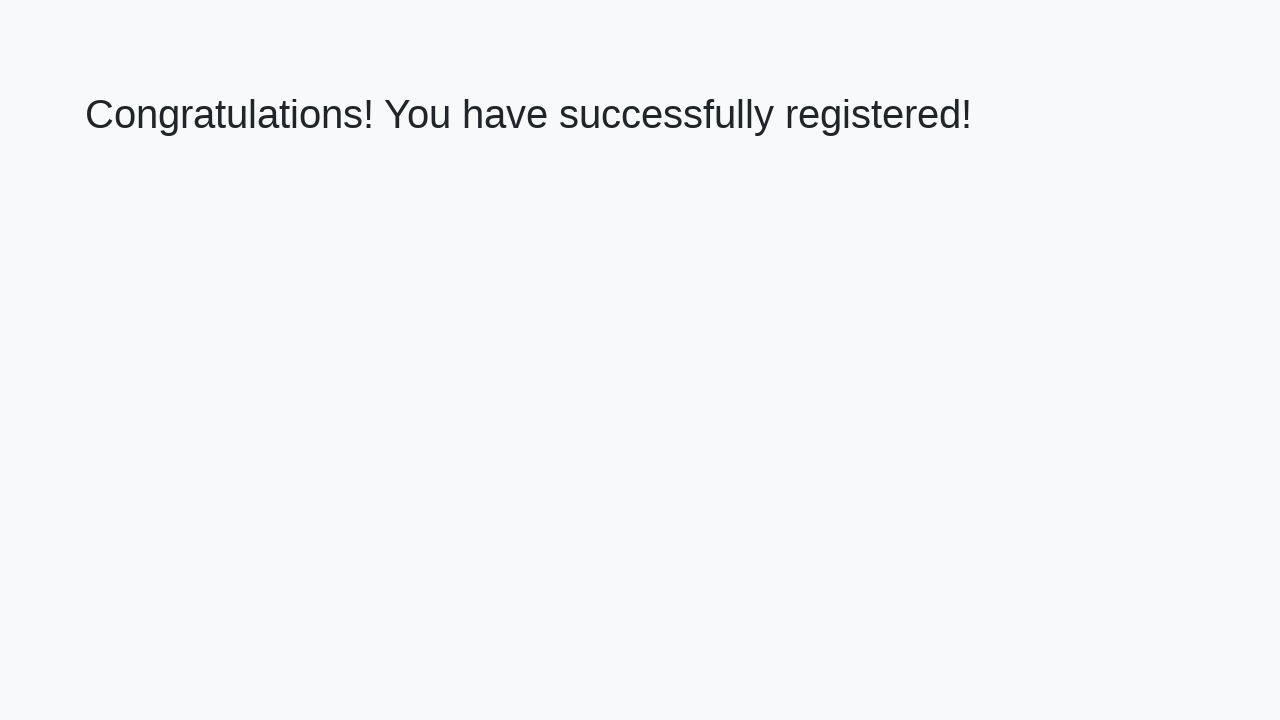

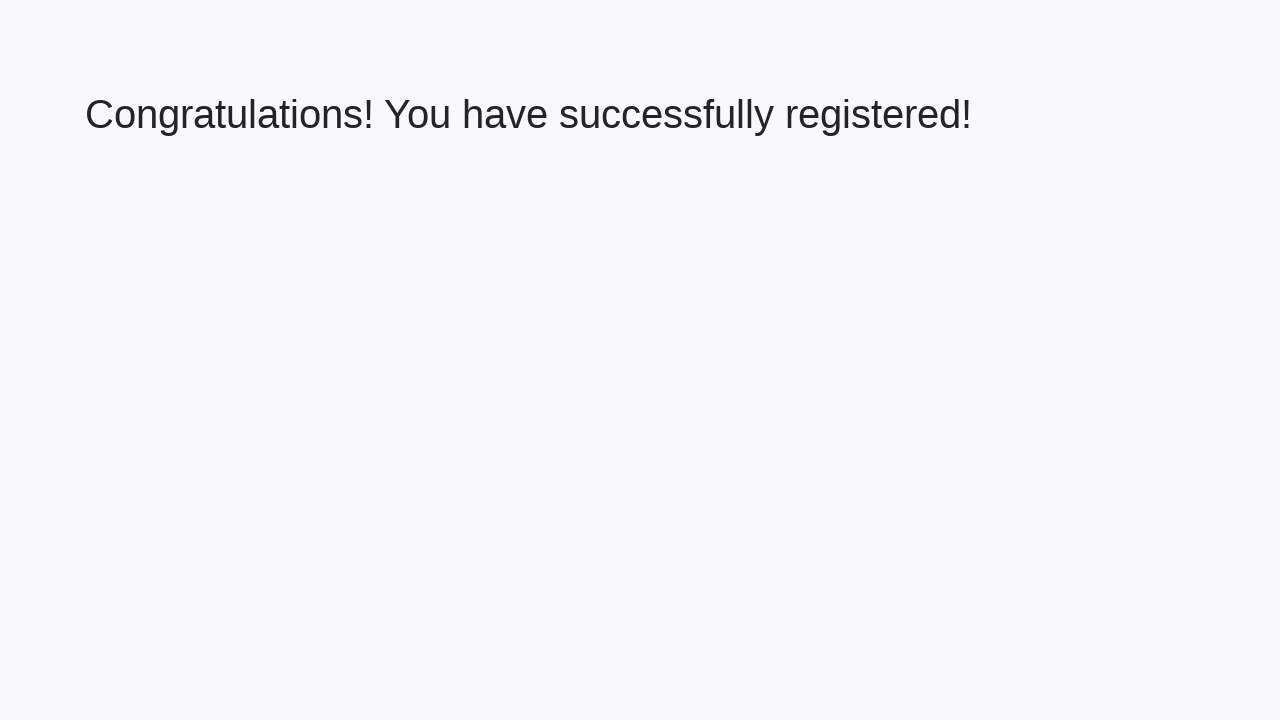